Tests the search functionality by searching for "phone" and verifying that products are found in the search results

Starting URL: https://www.testotomasyonu.com

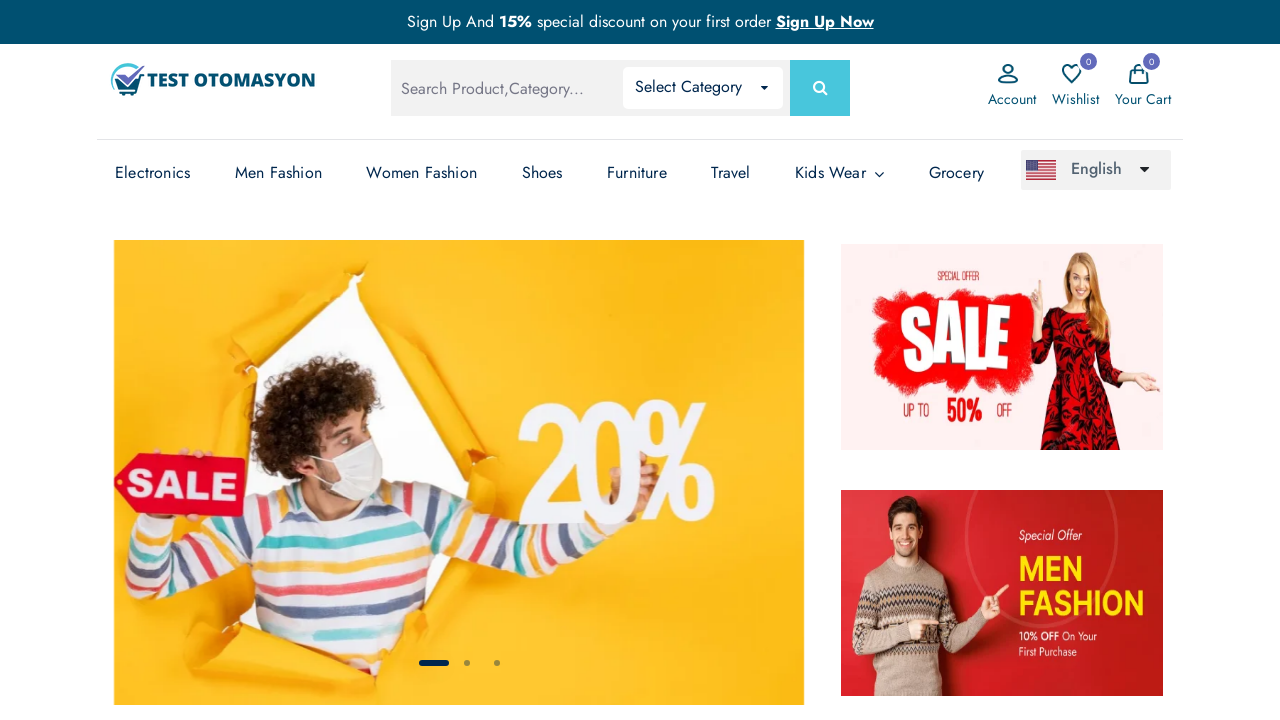

Filled search box with 'phone' on #global-search
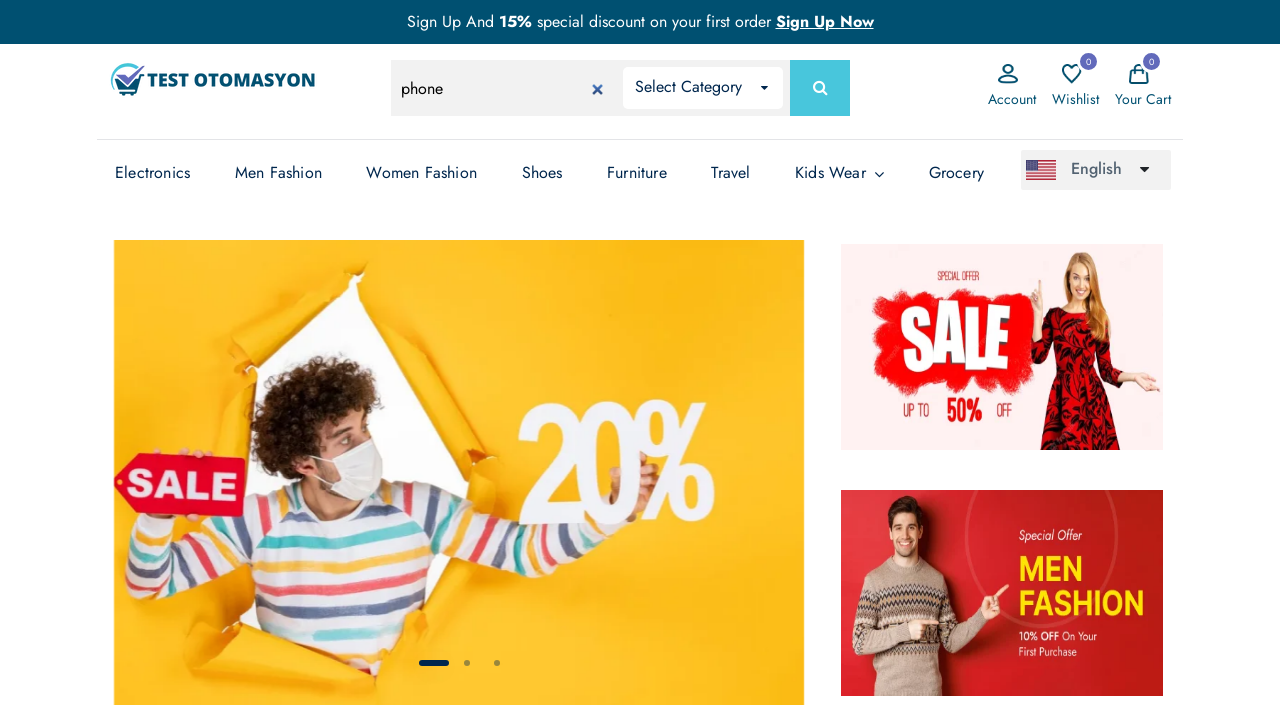

Pressed Enter to submit search on #global-search
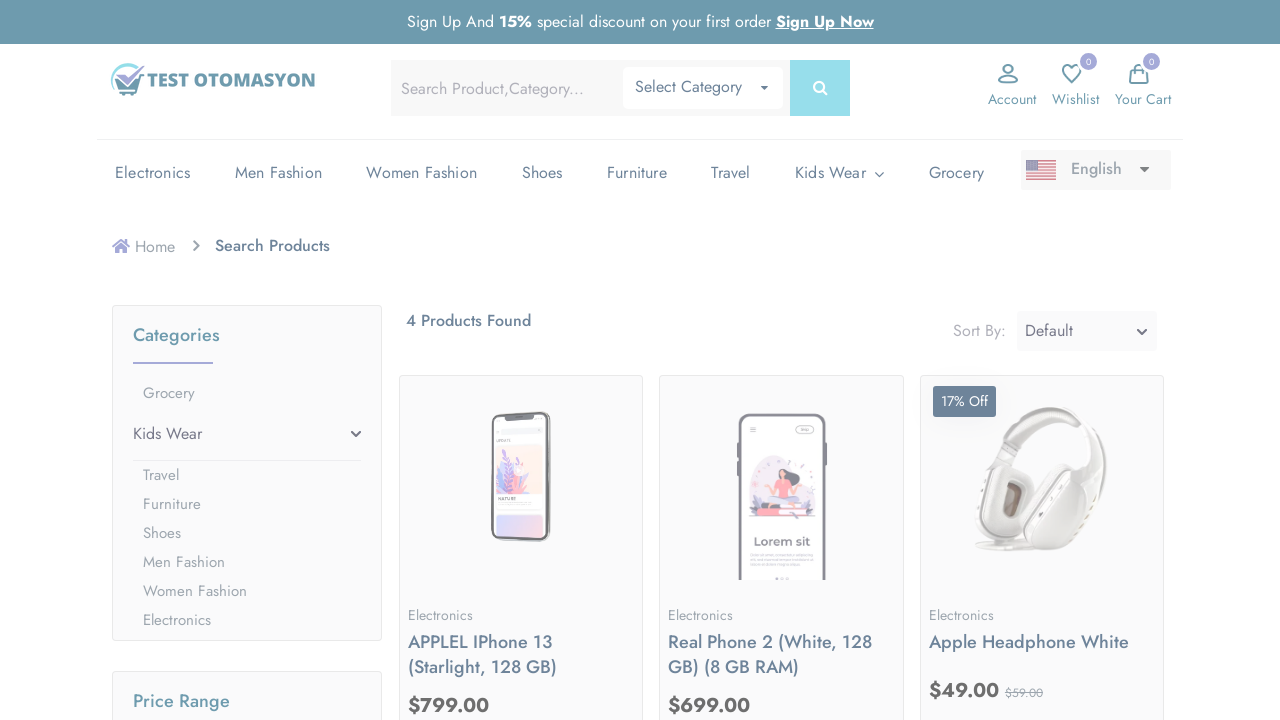

Search results loaded and product count text appeared
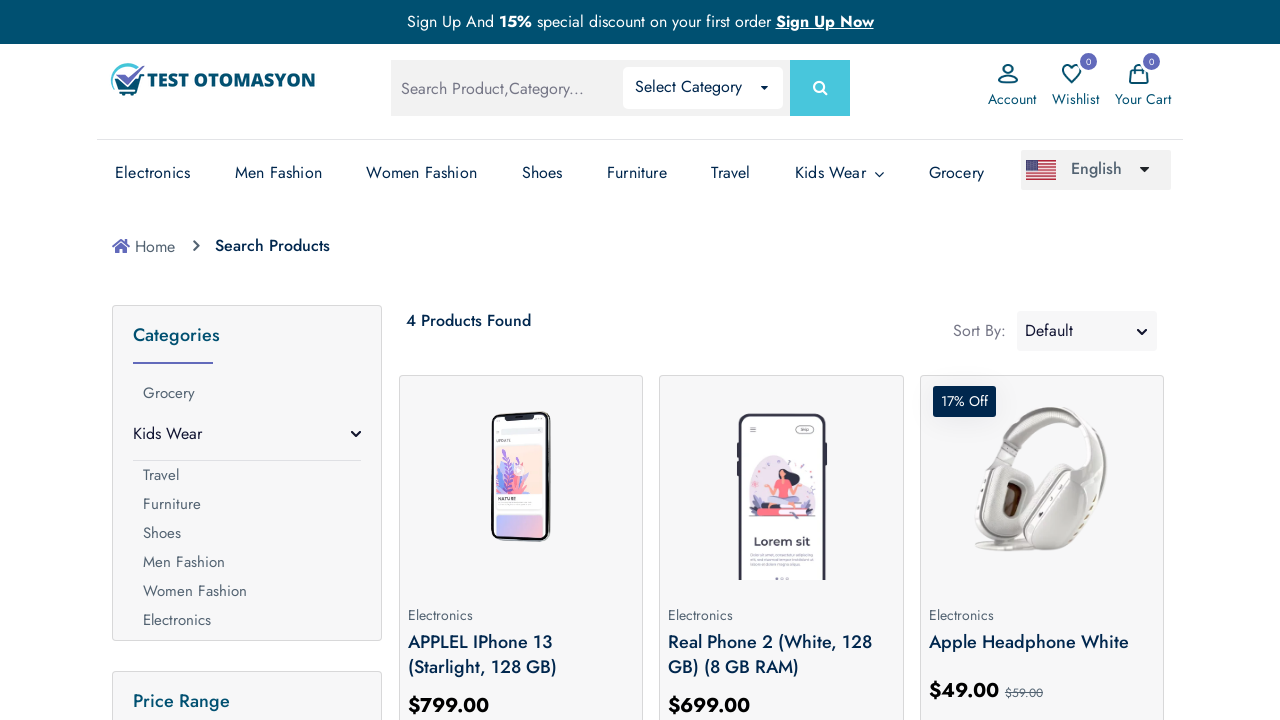

Retrieved product count text: 4 Products Found
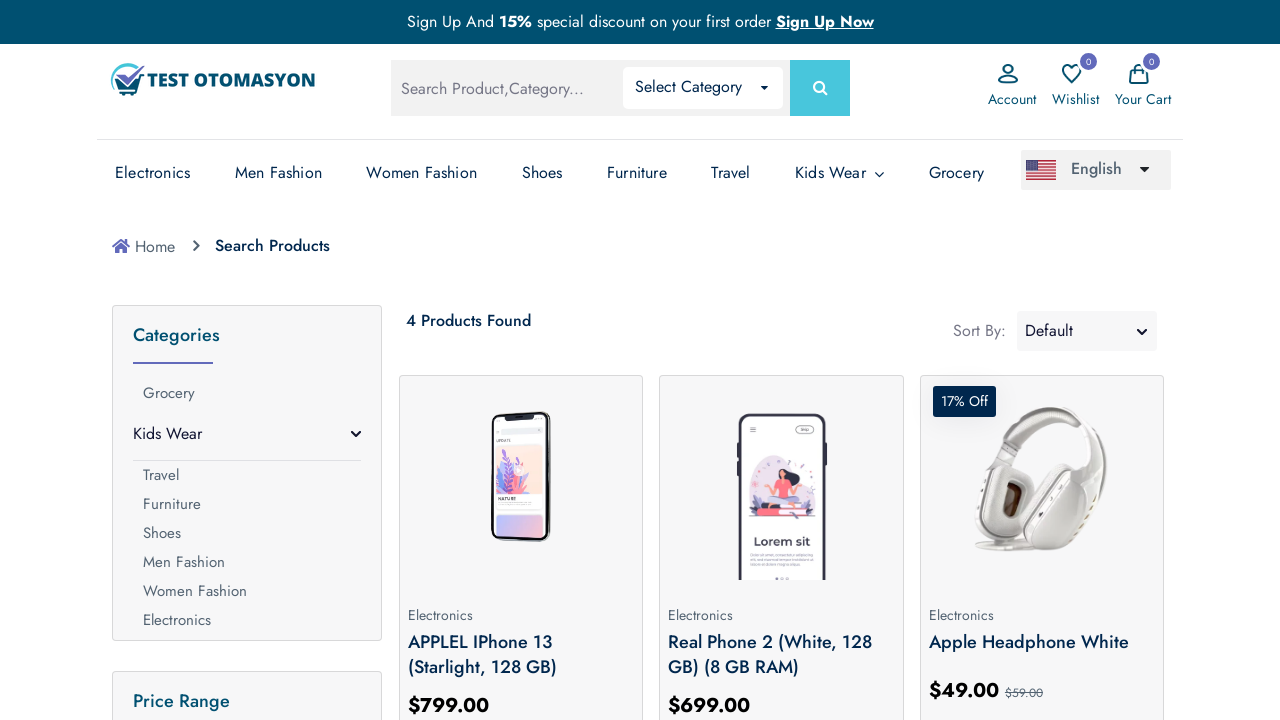

Verified that products were found in search results
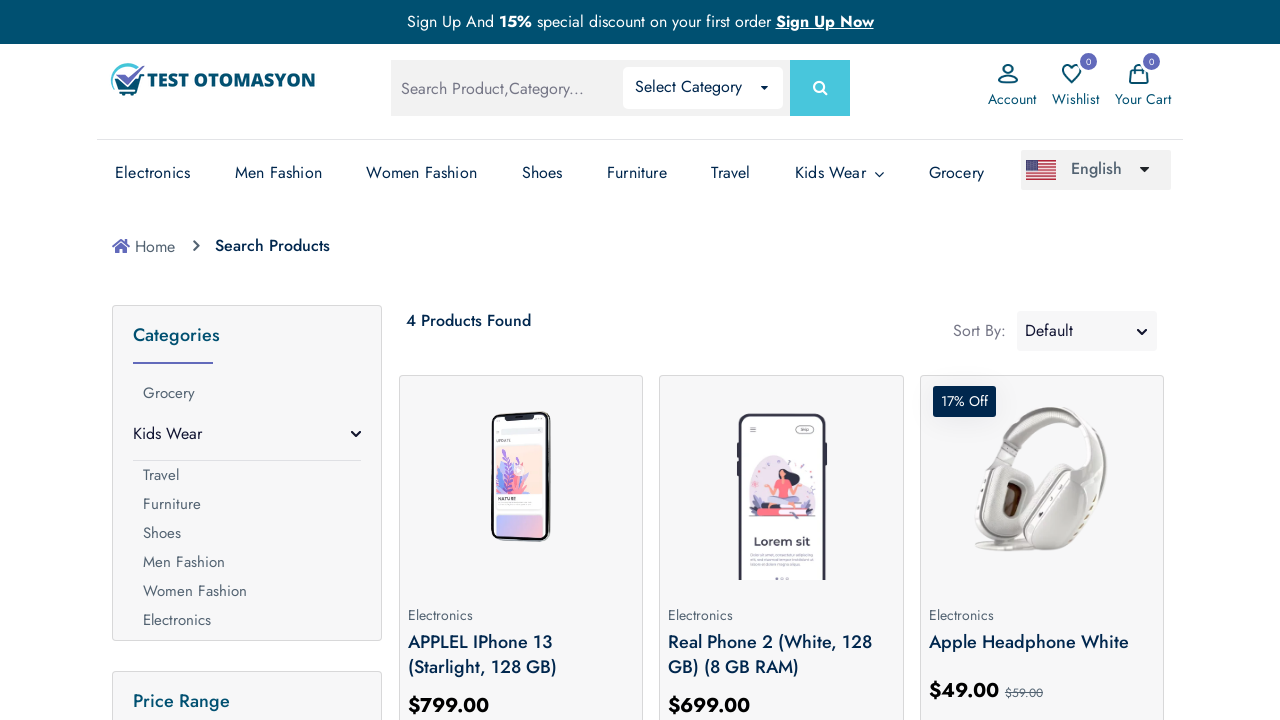

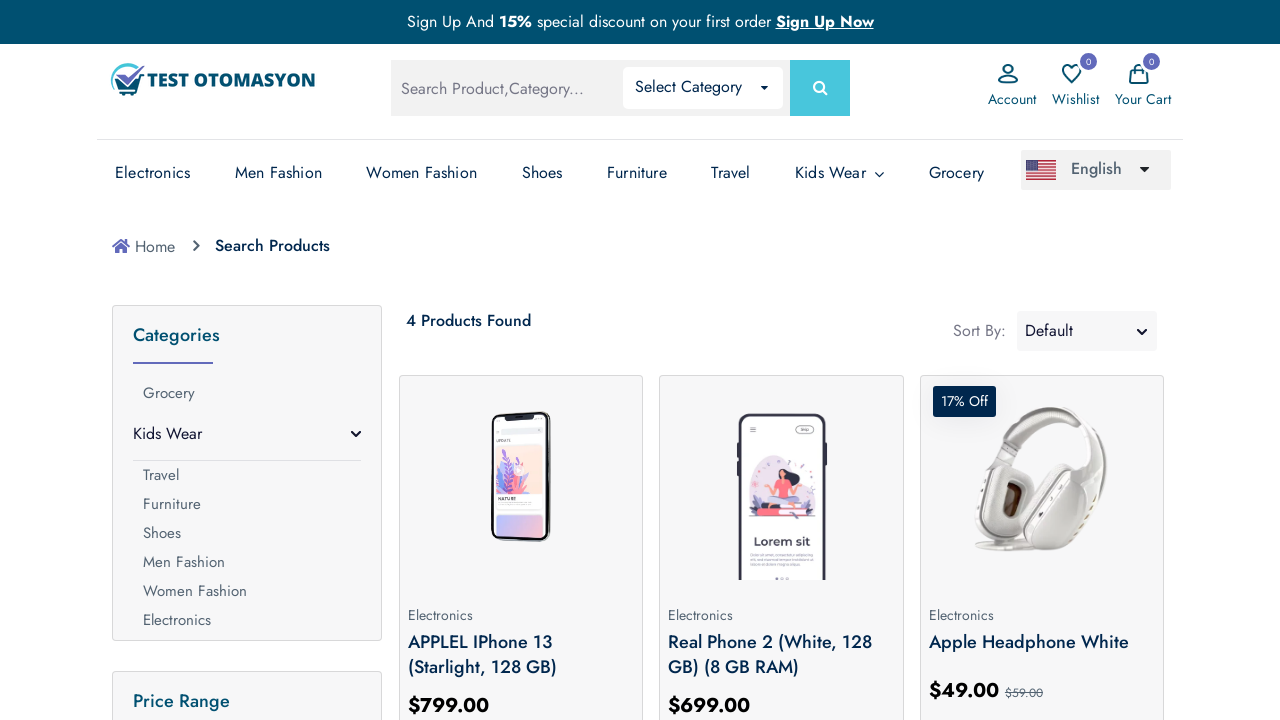